Tests website rendering across different browser resolutions by navigating to a sitemap page, highlighting a specific element, and verifying its presence

Starting URL: https://www.getcalley.com/page-sitemap.xml

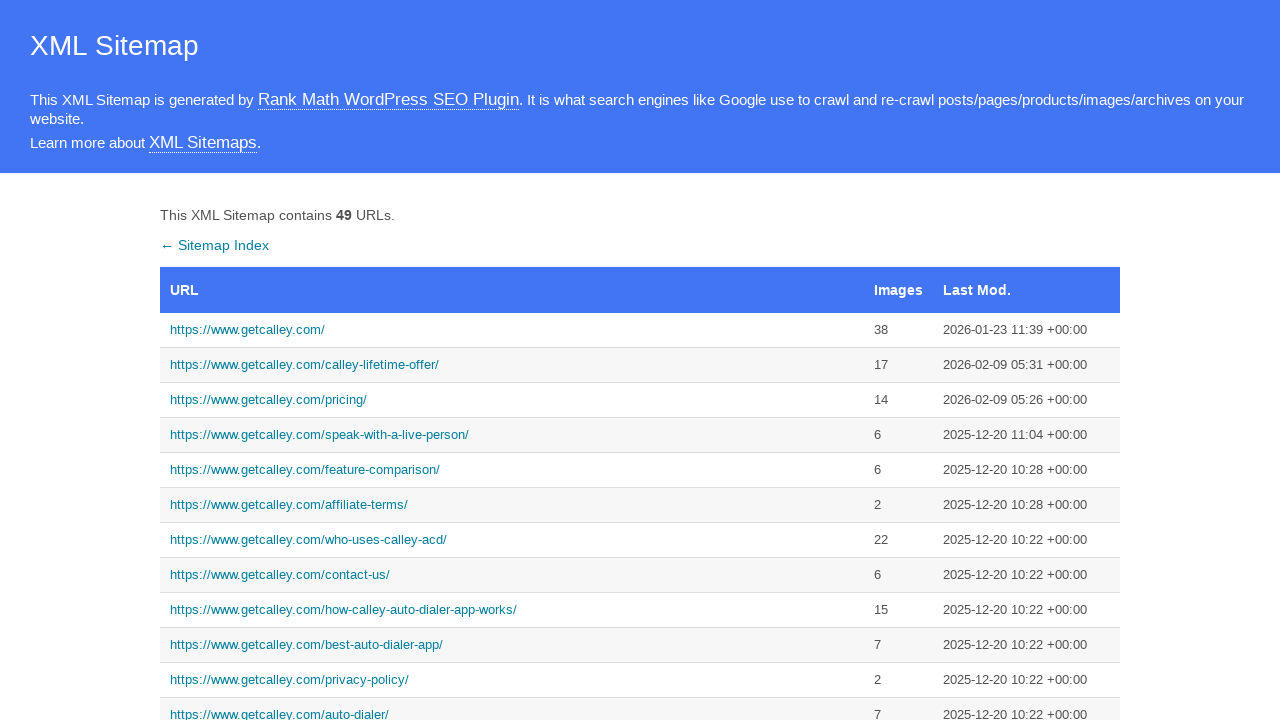

Waited for sitemap content element to be visible
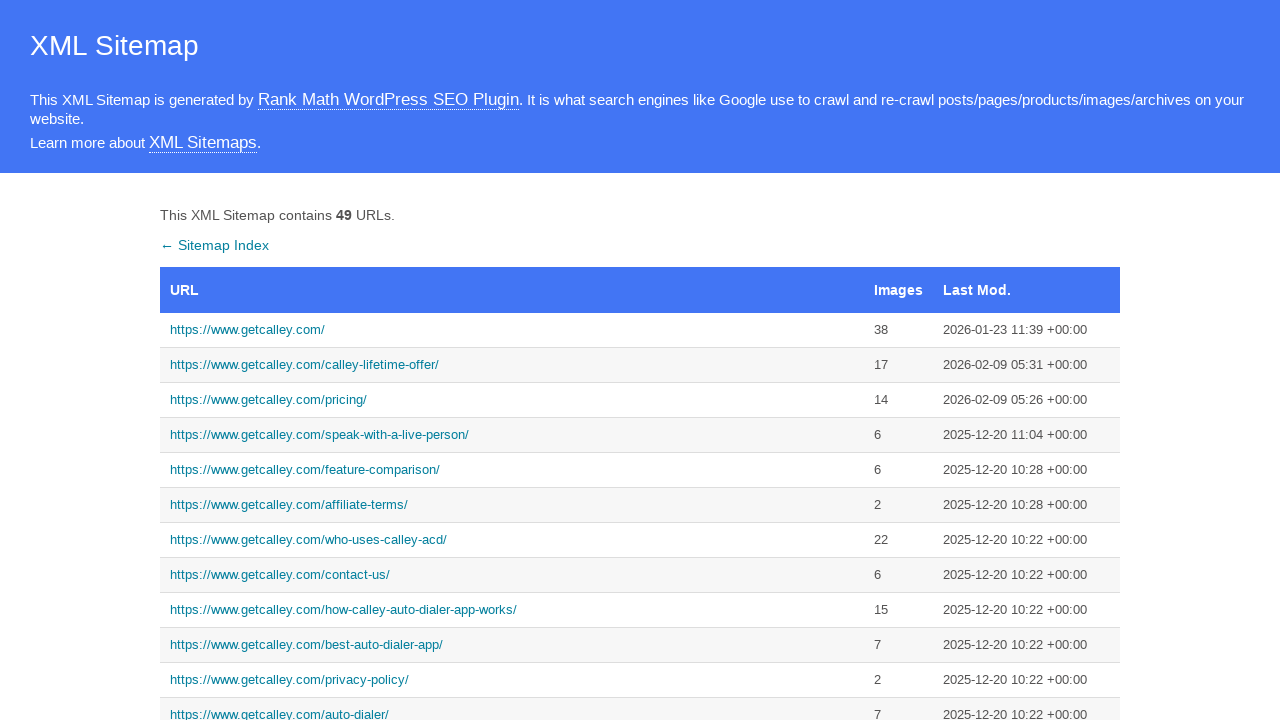

Located the sitemap content element
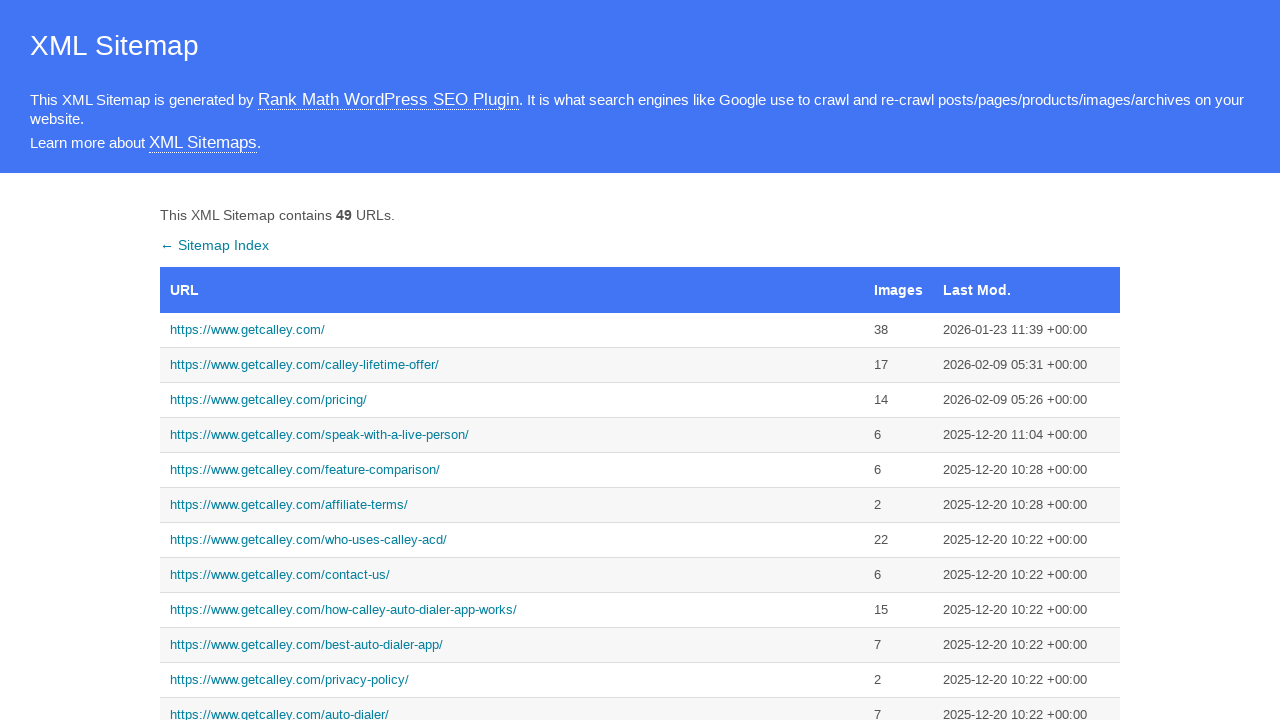

Applied highlighting animation to sitemap element (yellow background with red border, then white border)
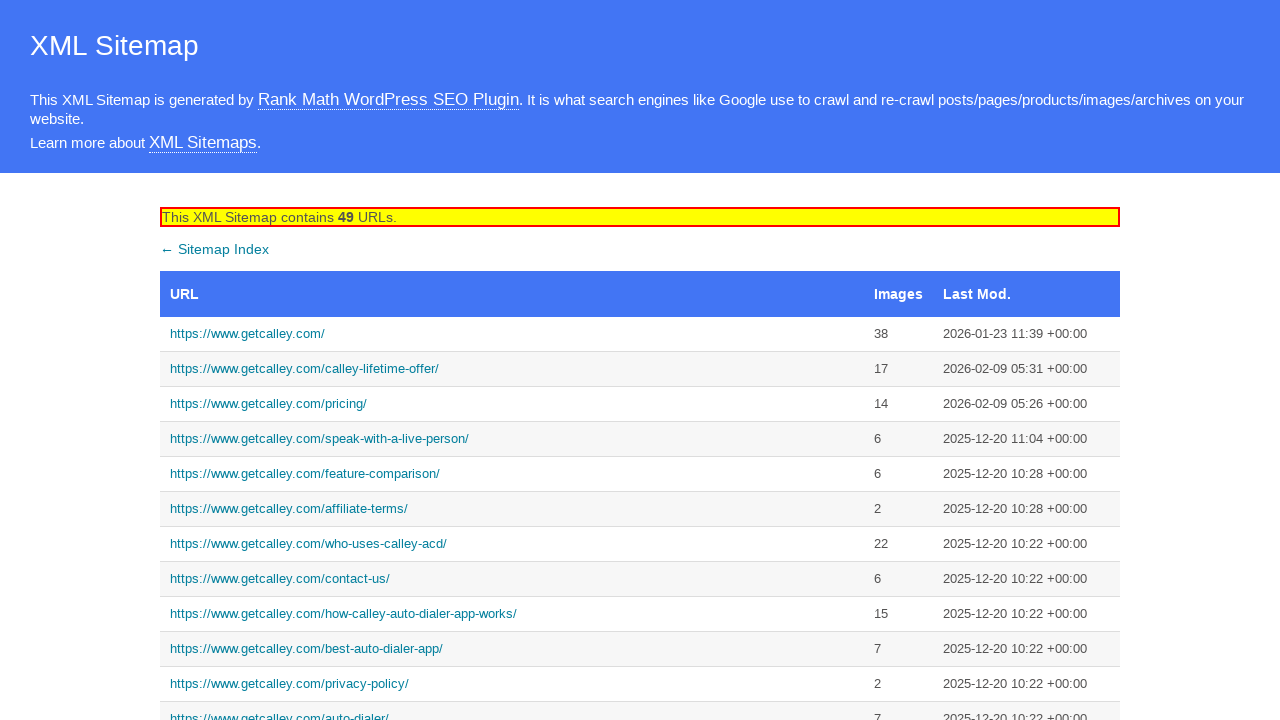

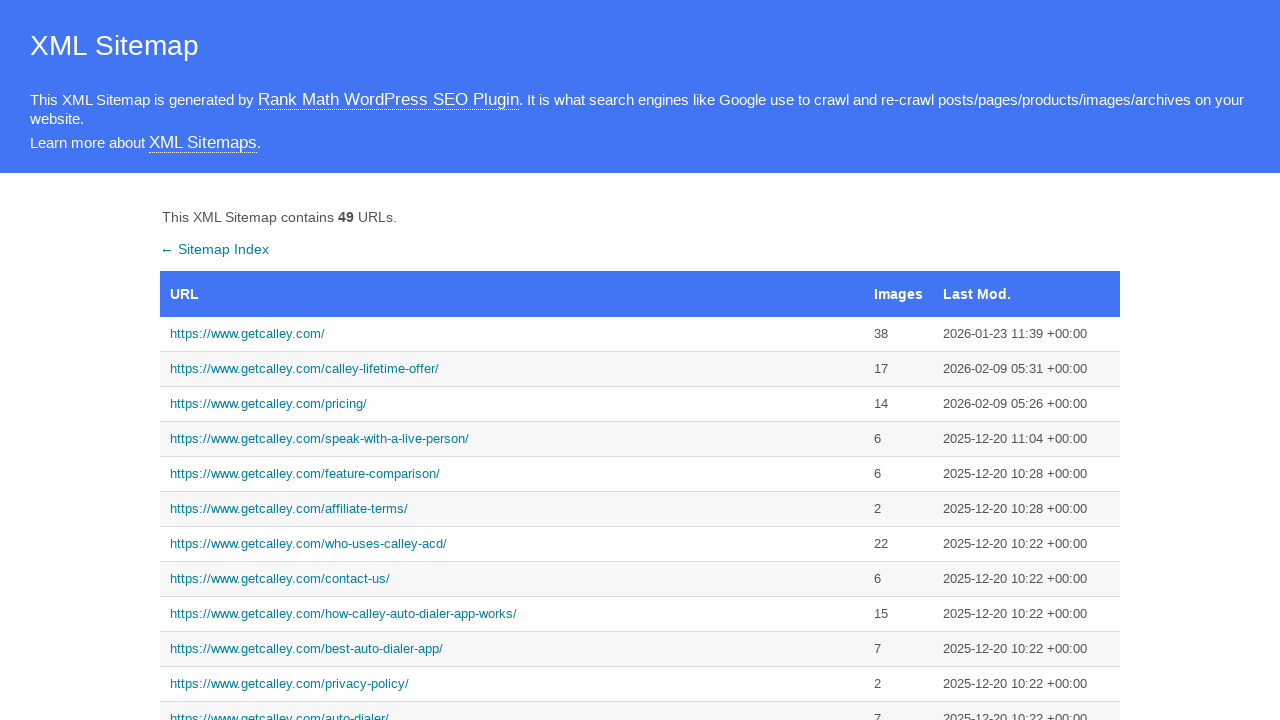